Tests opting out of A/B tests by forging an opt-out cookie on the target page, then refreshing to verify the page shows "No A/B Test" heading

Starting URL: http://the-internet.herokuapp.com/abtest

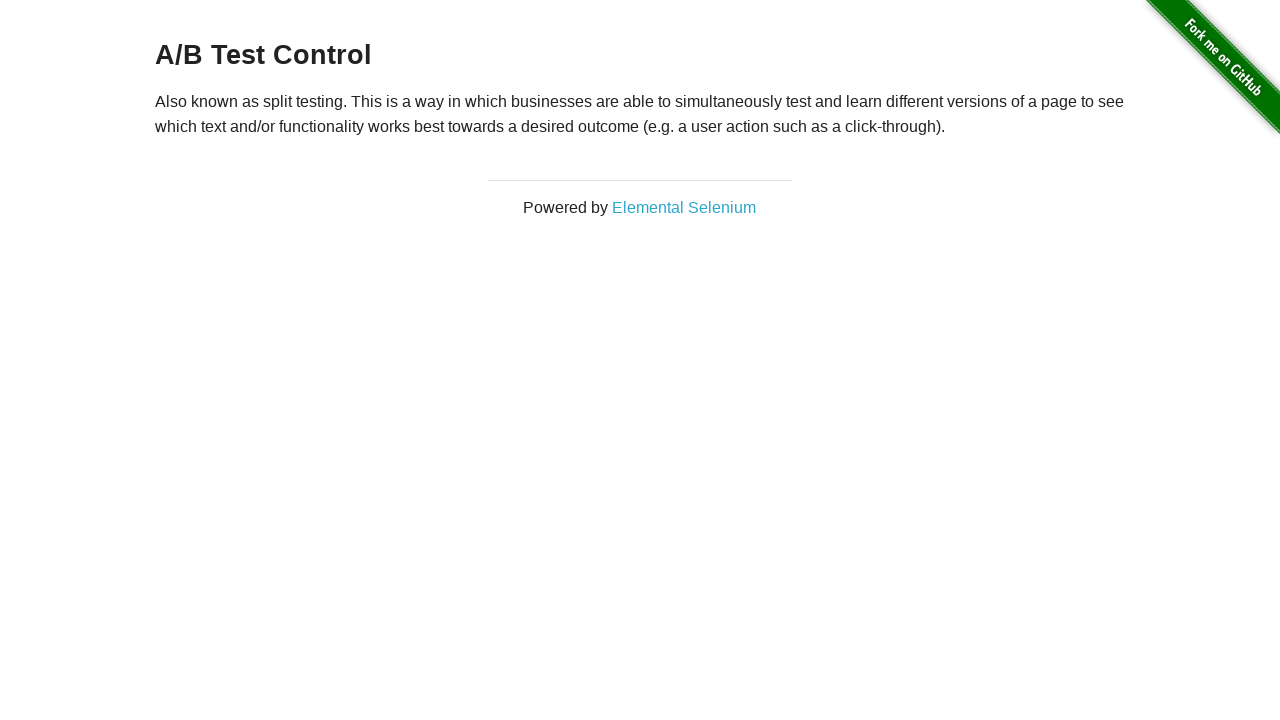

Located h3 heading element
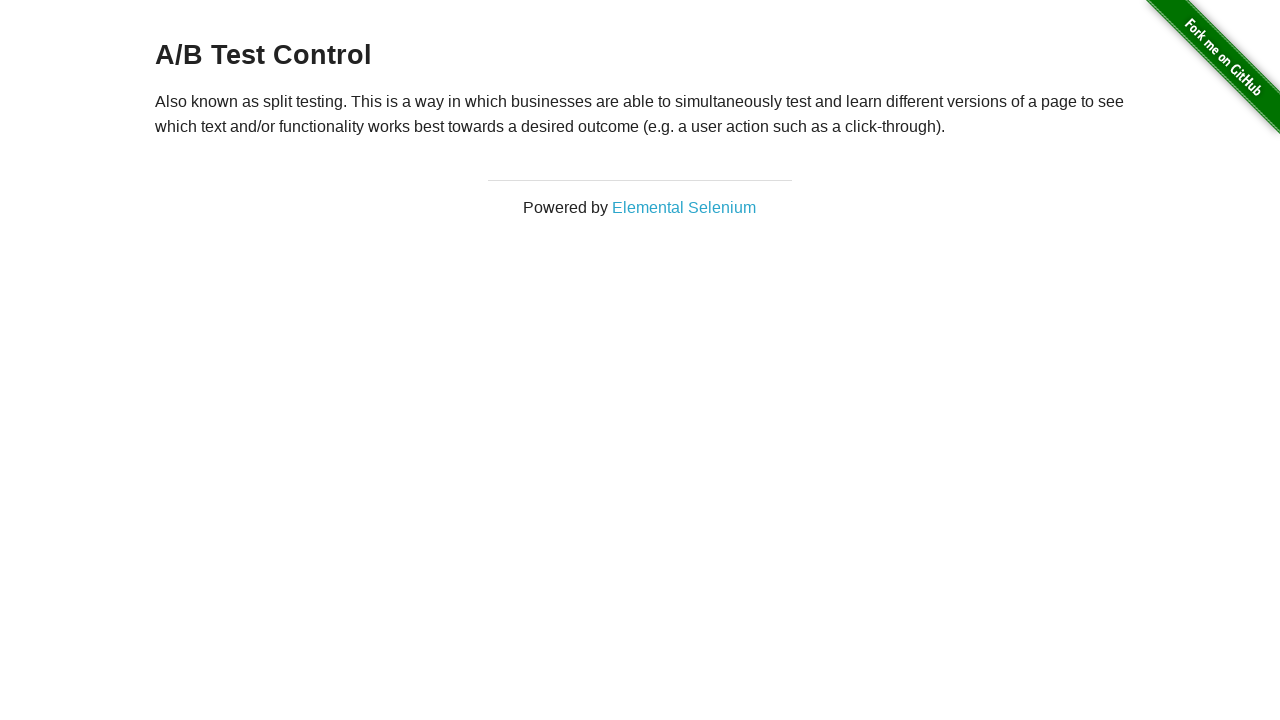

Retrieved heading text content
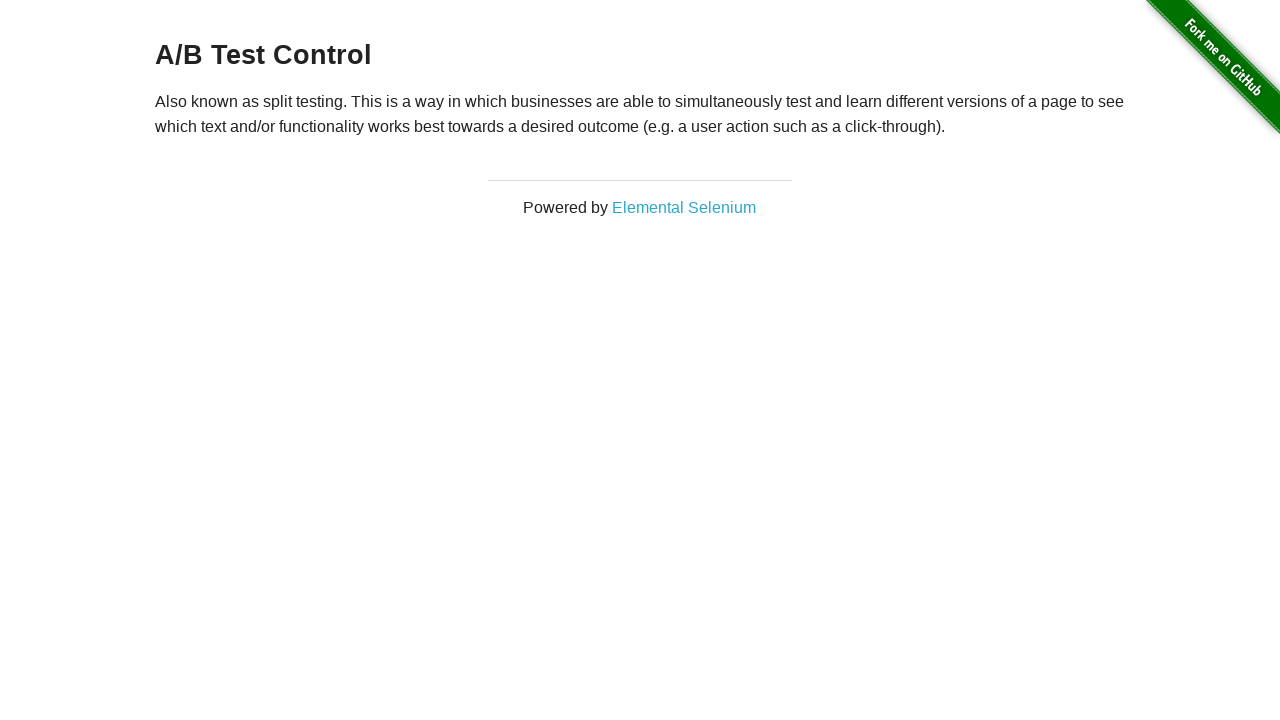

Asserted initial heading is an A/B test variant (Variation 1 or Control)
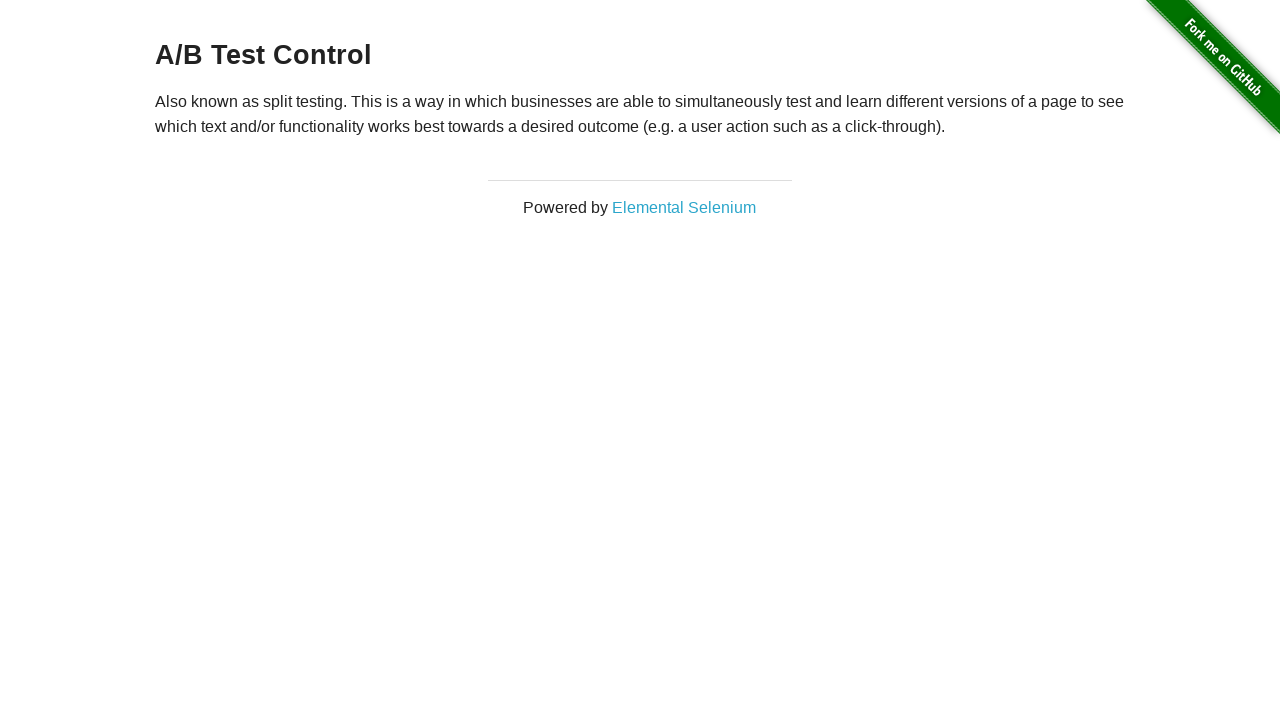

Added optimizelyOptOut cookie with value 'true' to forge opt-out
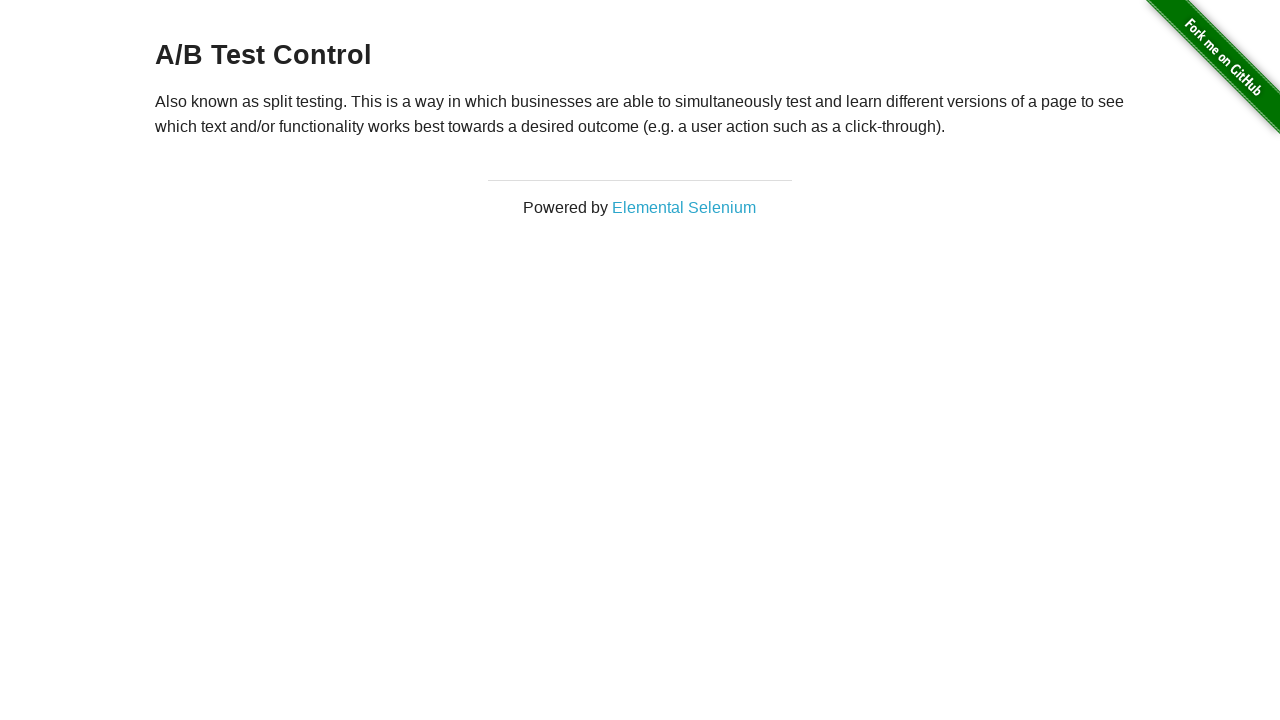

Reloaded page to apply opt-out cookie
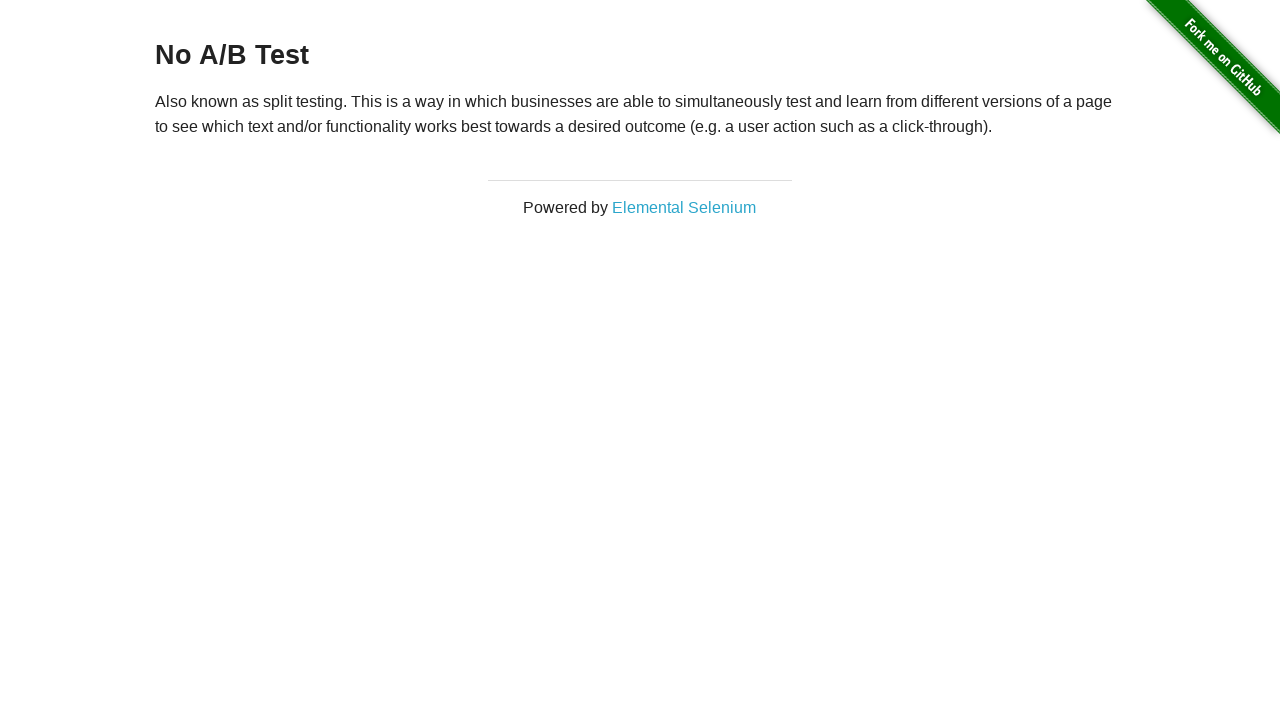

Retrieved heading text content after page reload
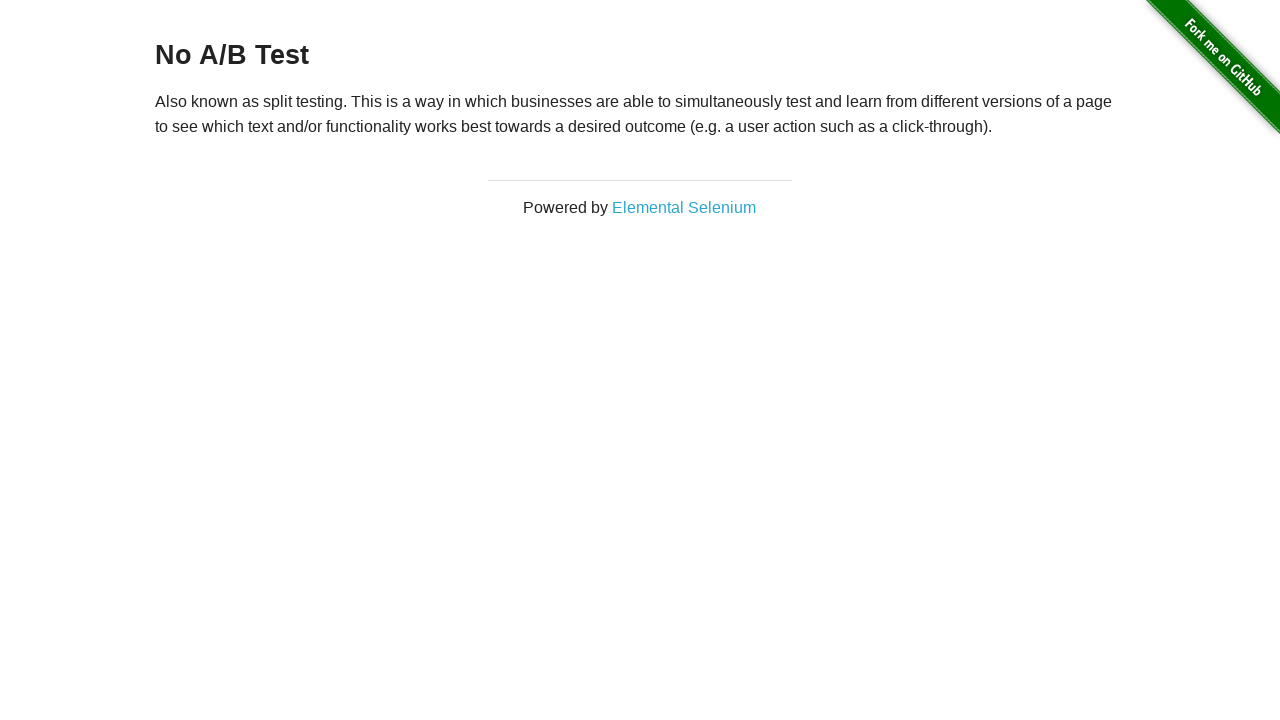

Asserted heading shows 'No A/B Test' confirming opt-out was successful
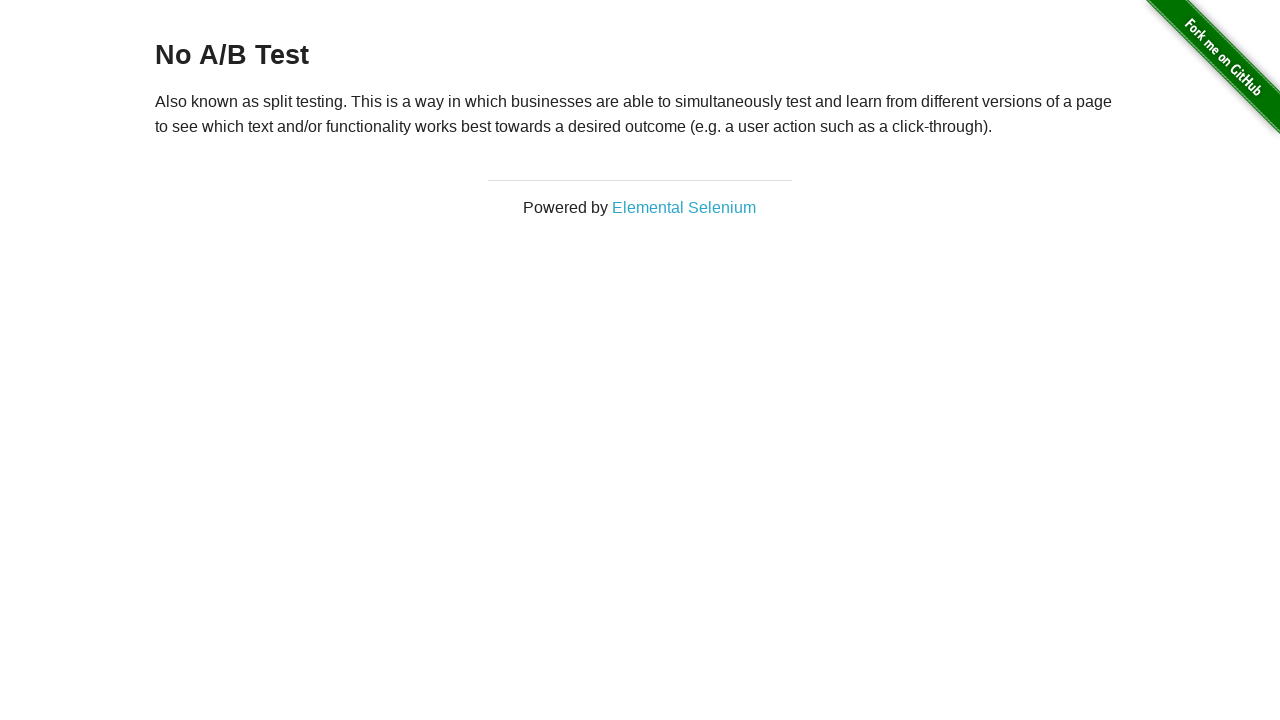

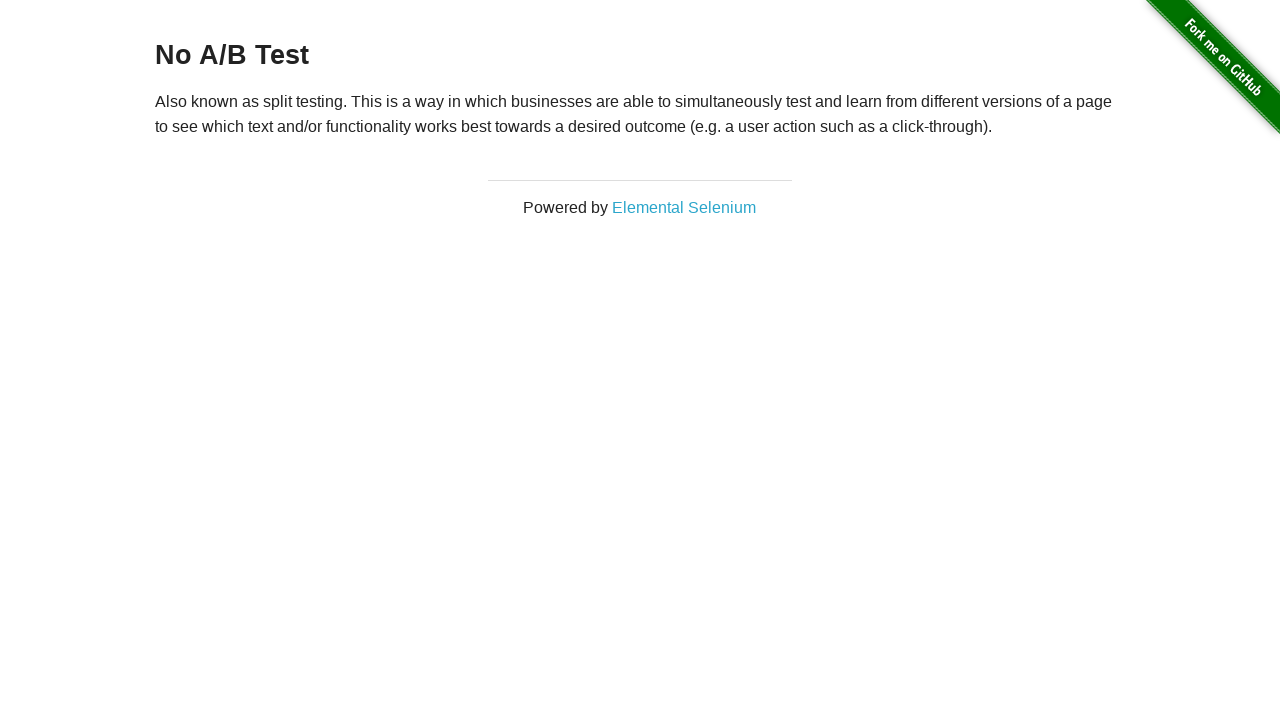